Tests clicking a primary button that triggers a JavaScript alert dialog, accepting the alert, and repeating this process 3 times on the UI Testing Playground class attribute page.

Starting URL: http://uitestingplayground.com/classattr

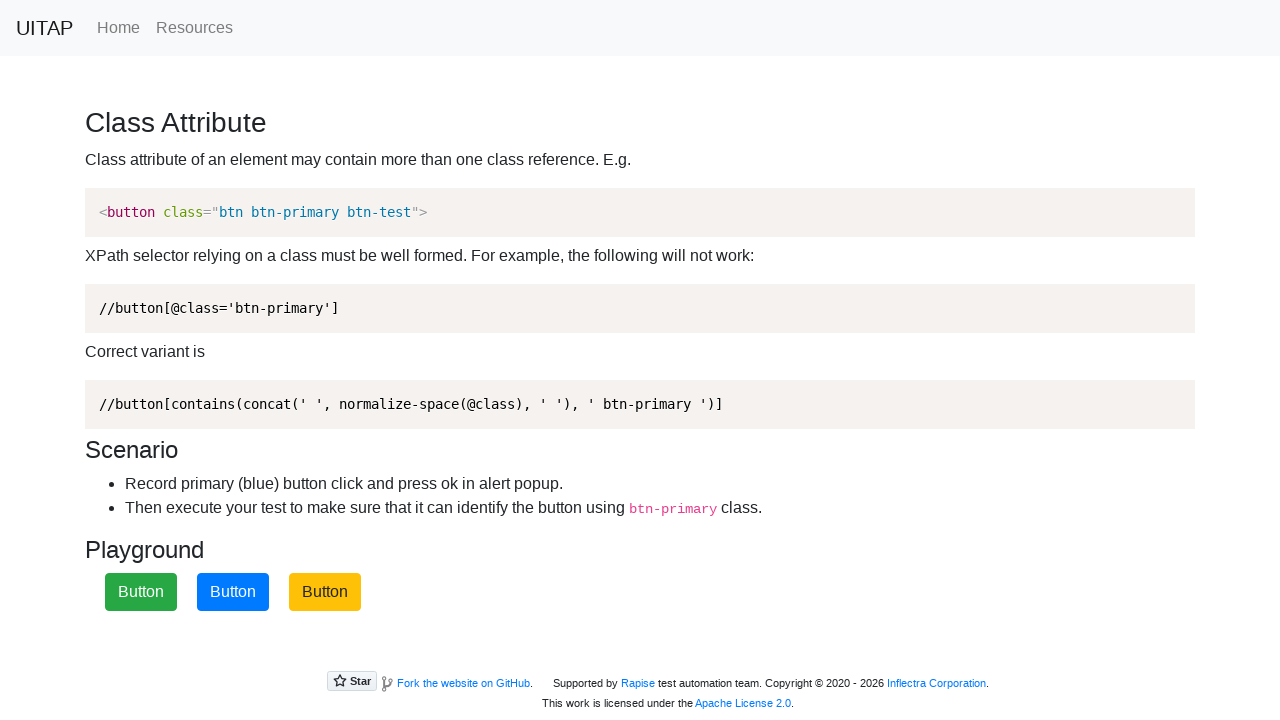

Set up dialog handler to automatically accept alerts
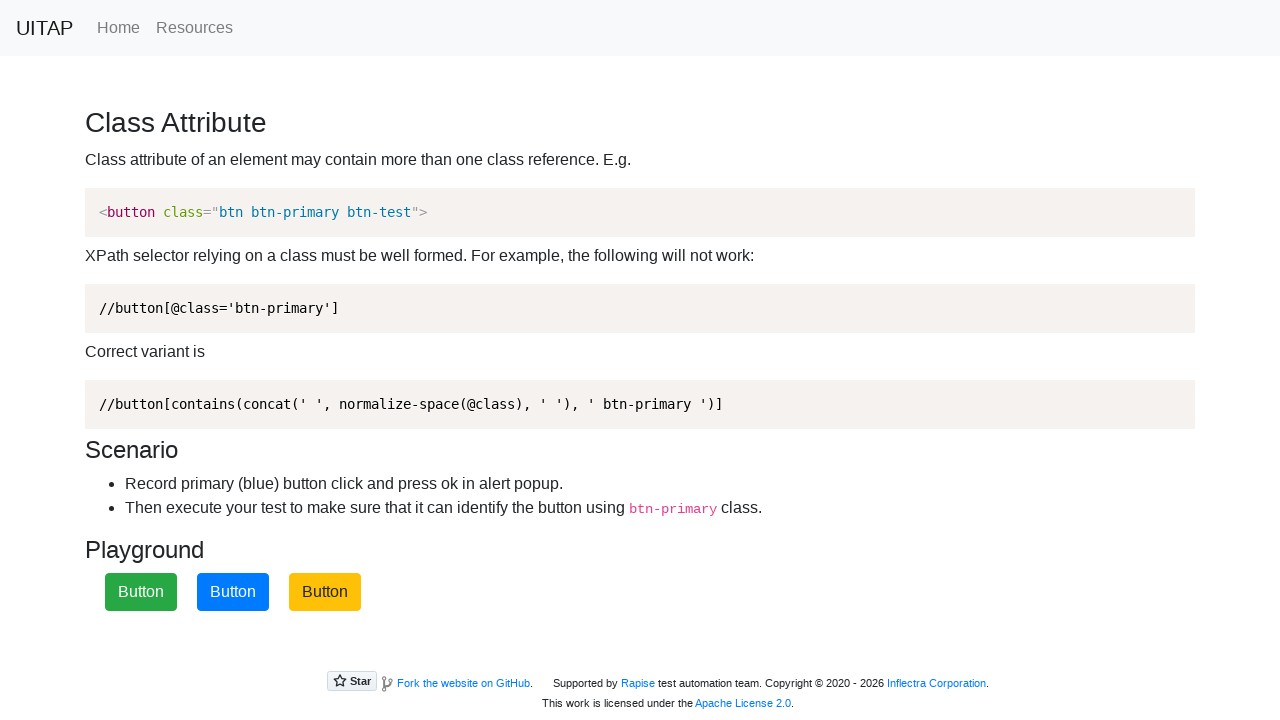

Clicked primary button to trigger JavaScript alert at (233, 592) on button.btn-primary
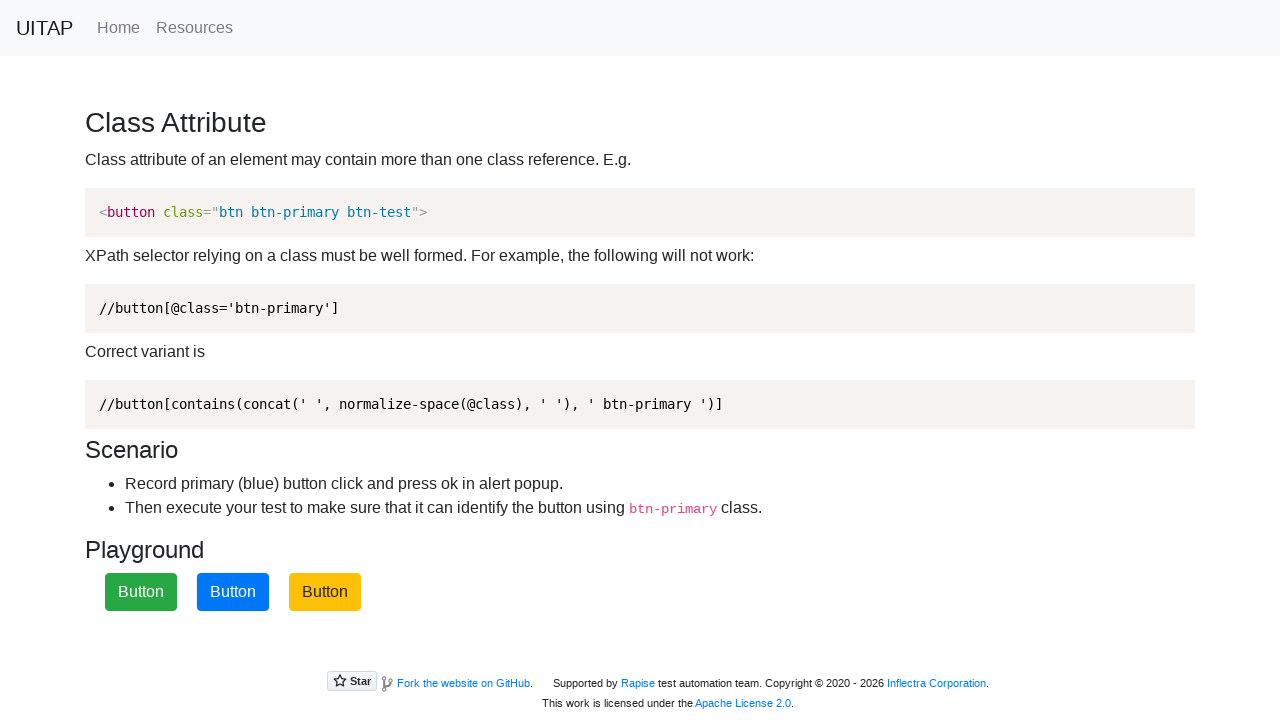

Waited for alert to be auto-accepted and page to be ready
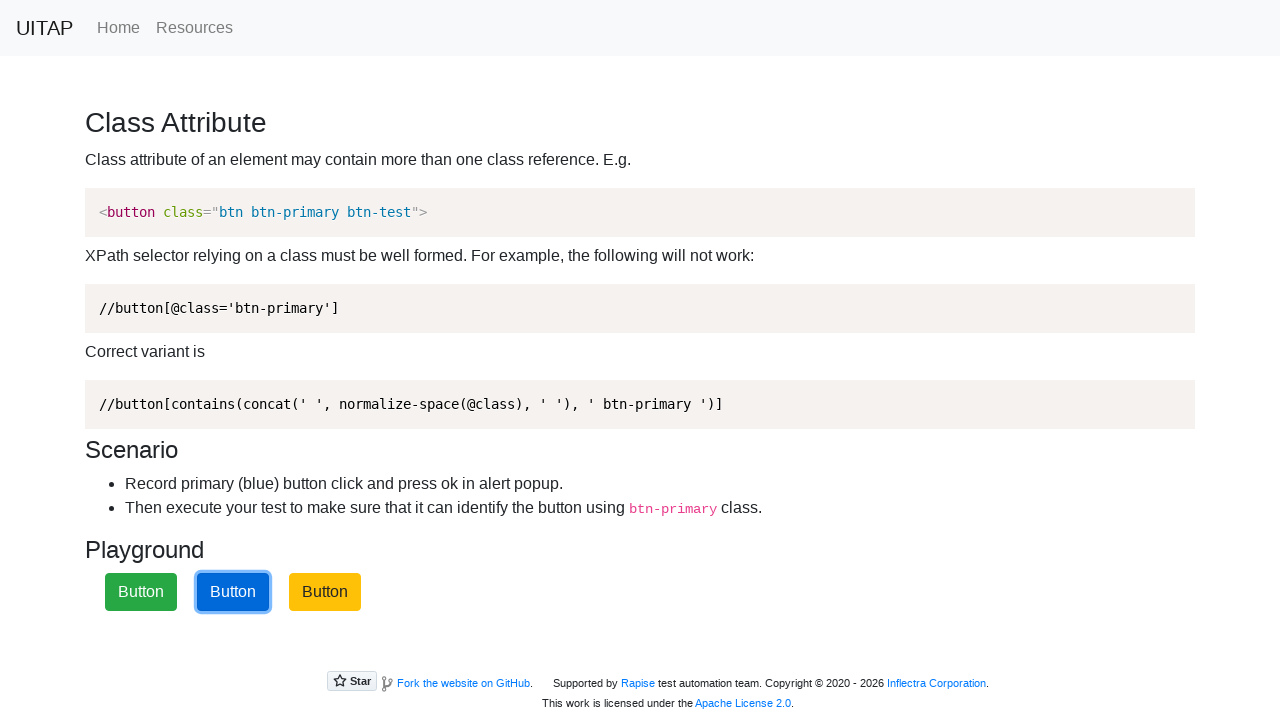

Clicked primary button to trigger JavaScript alert at (233, 592) on button.btn-primary
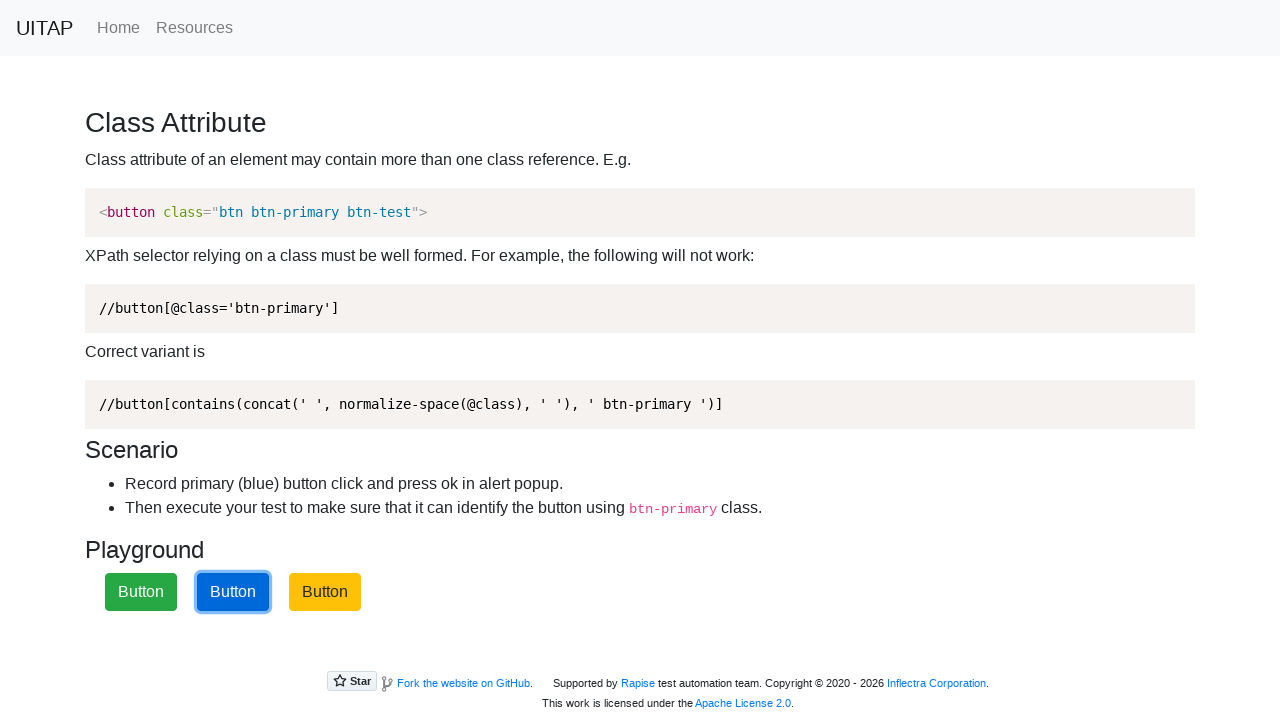

Waited for alert to be auto-accepted and page to be ready
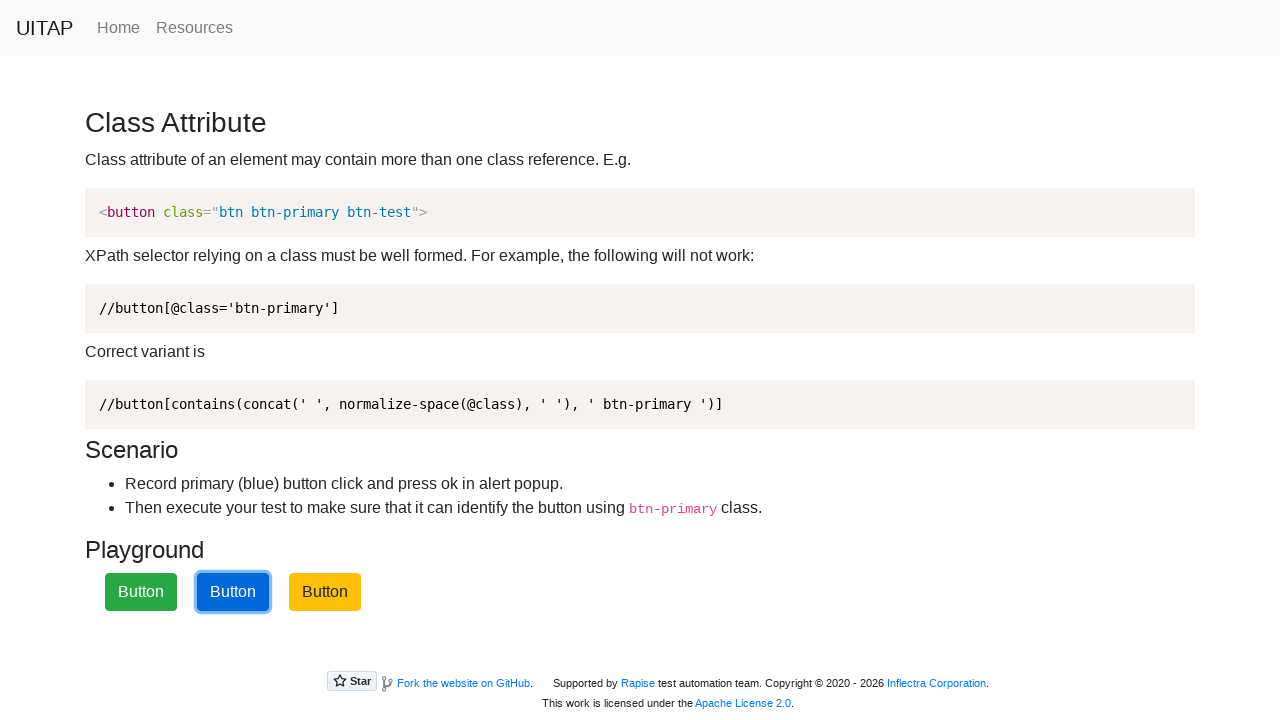

Clicked primary button to trigger JavaScript alert at (233, 592) on button.btn-primary
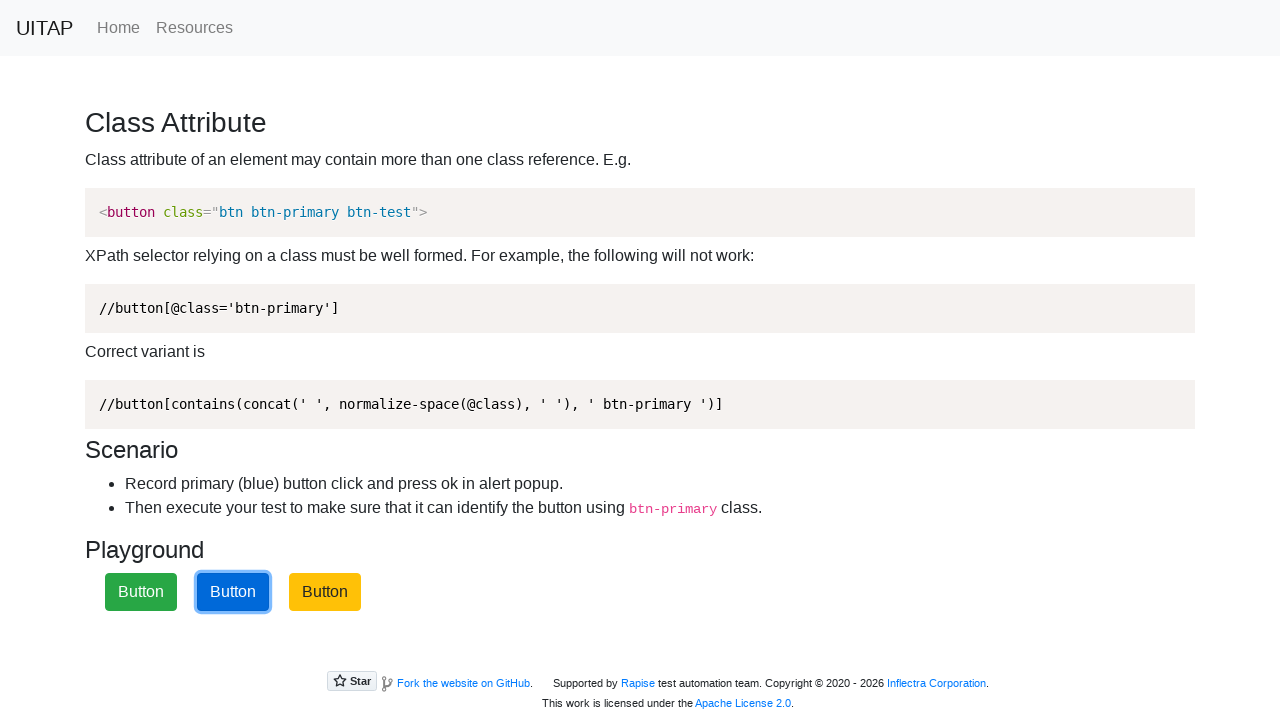

Waited for alert to be auto-accepted and page to be ready
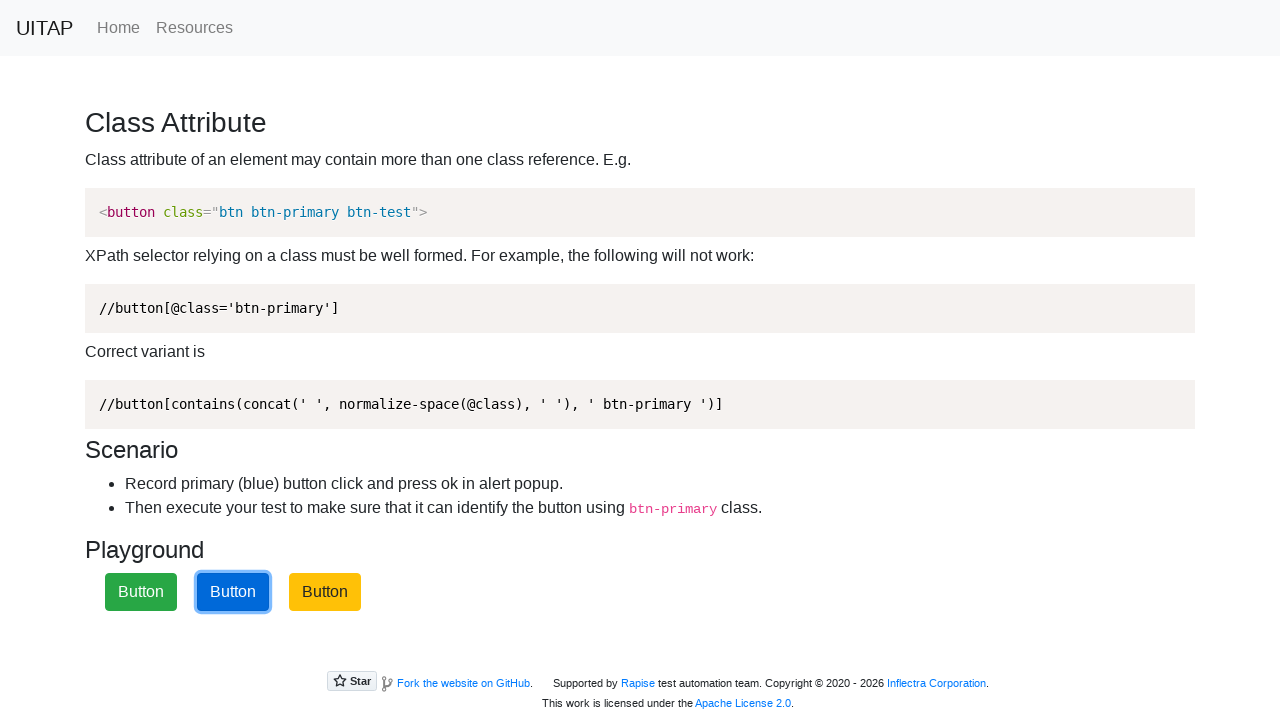

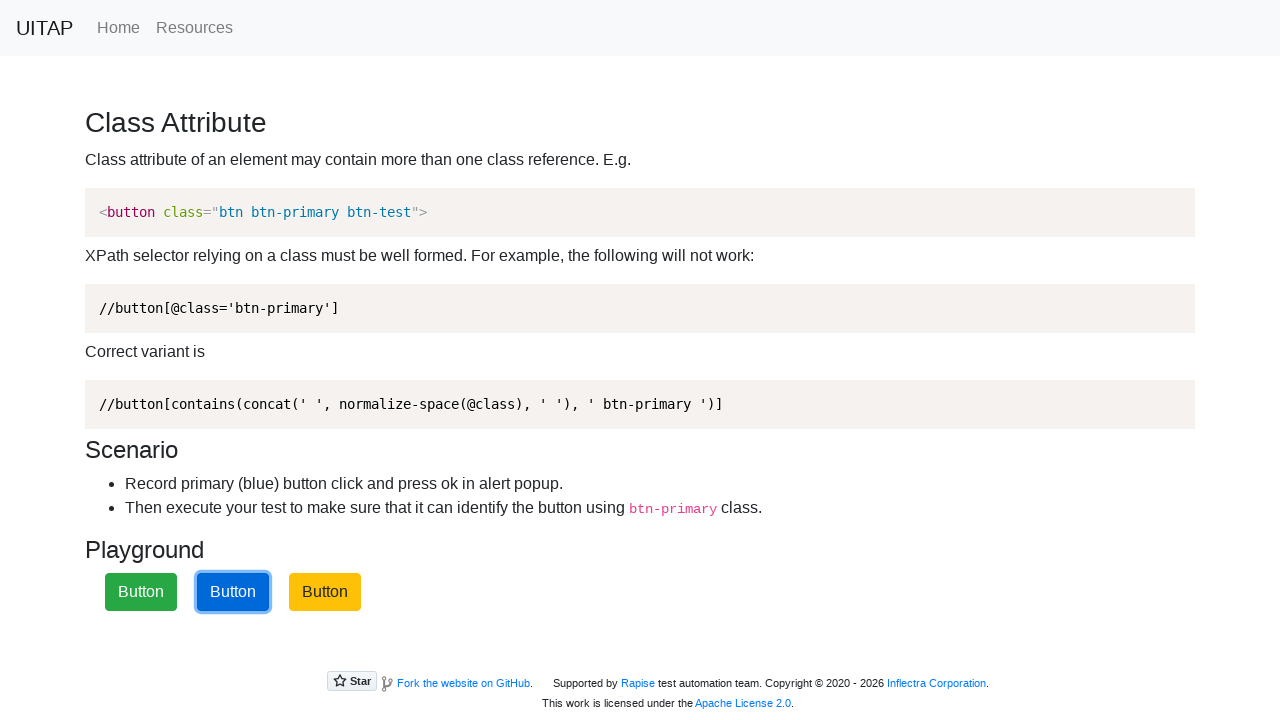